Tests the automation practice page by scrolling the page and a table element, then verifies that the sum of values in a table column matches the displayed total amount.

Starting URL: https://rahulshettyacademy.com/AutomationPractice/

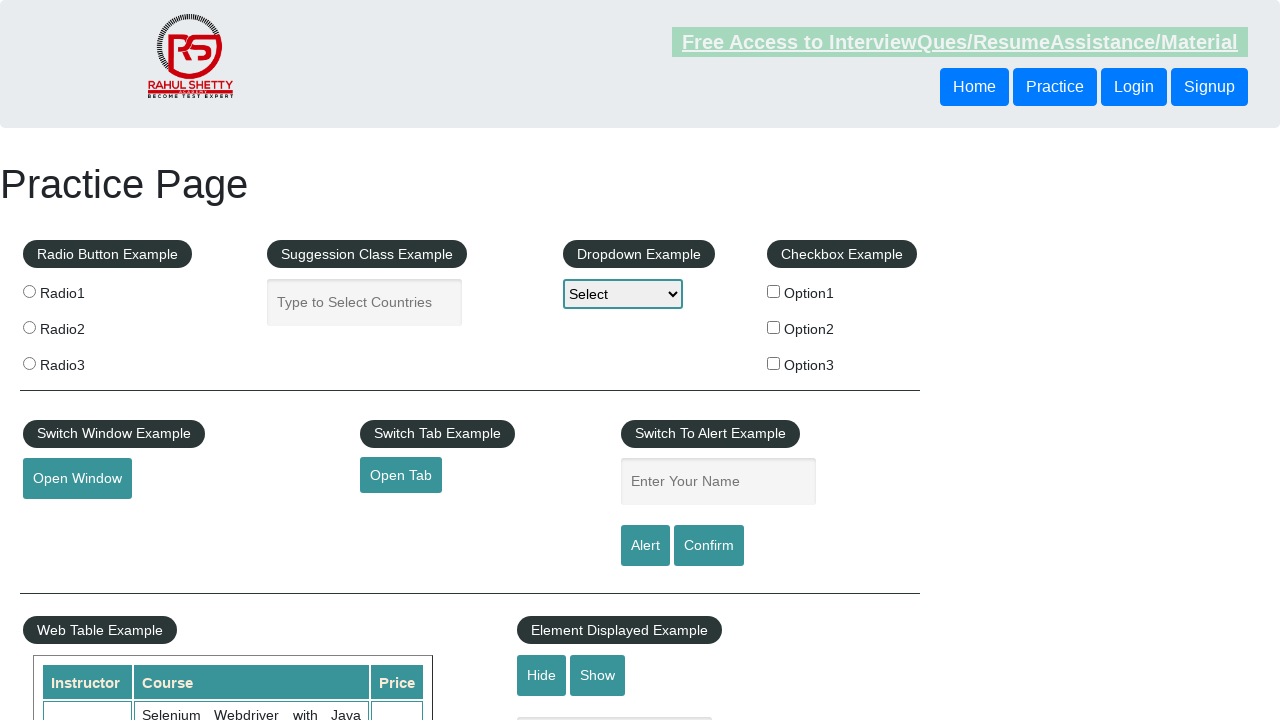

Scrolled page down by 500 pixels
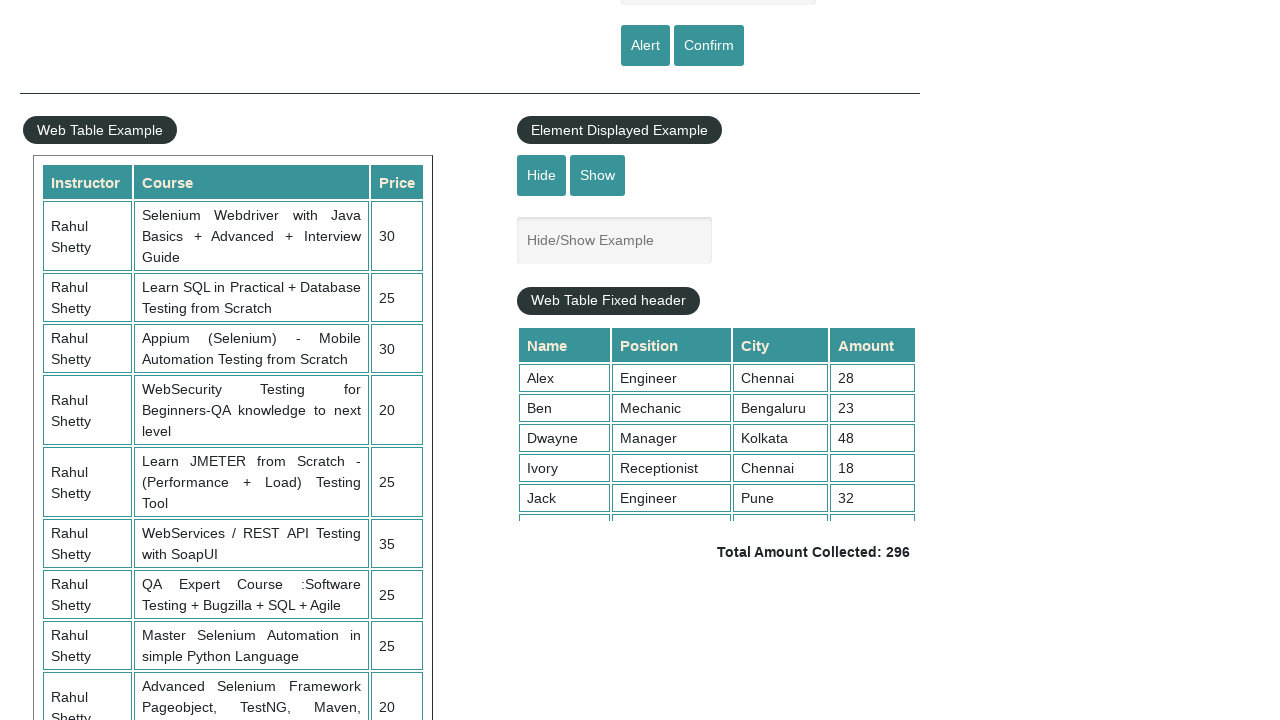

Waited 1000ms for scroll to complete
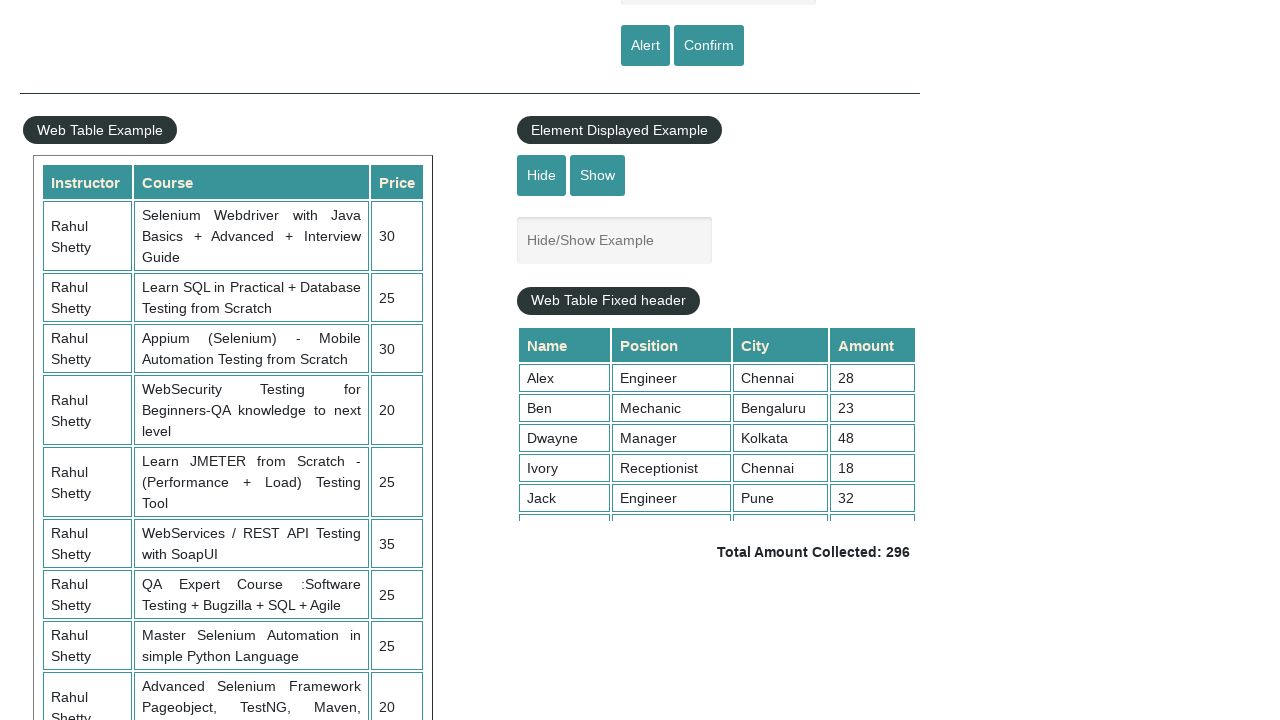

Scrolled table element to top by 5000 pixels
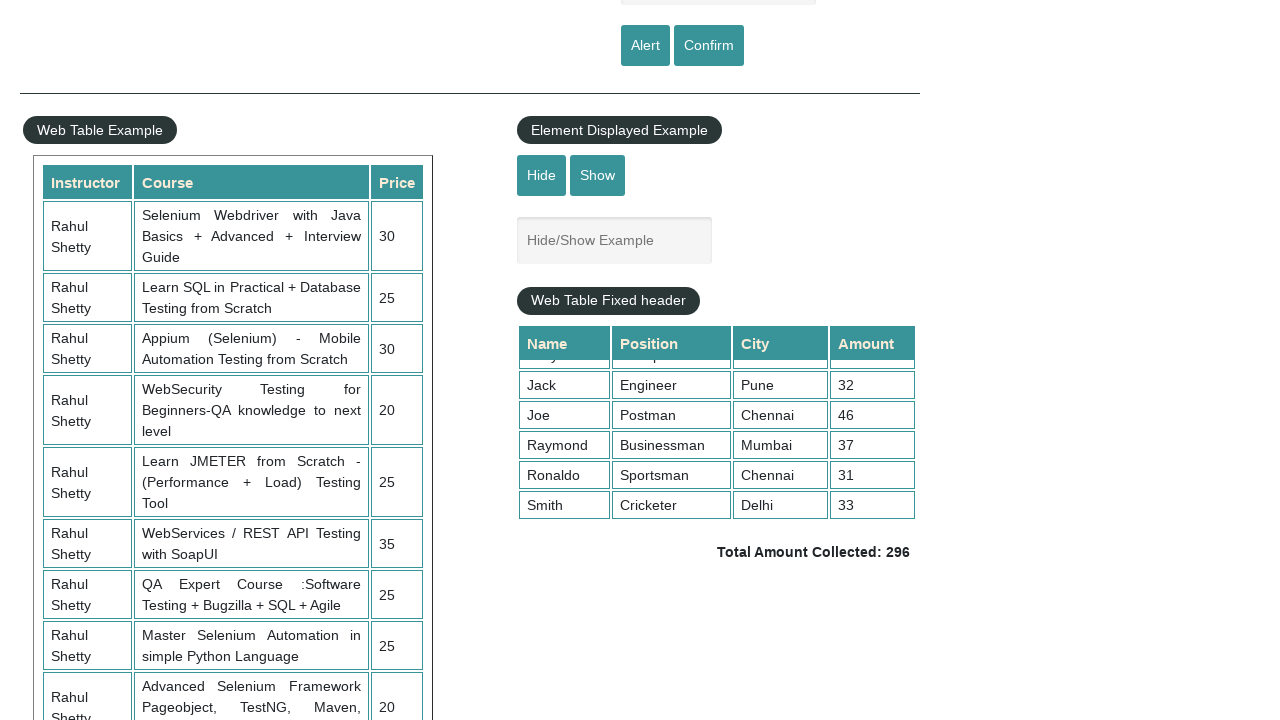

Table amount cells loaded and visible
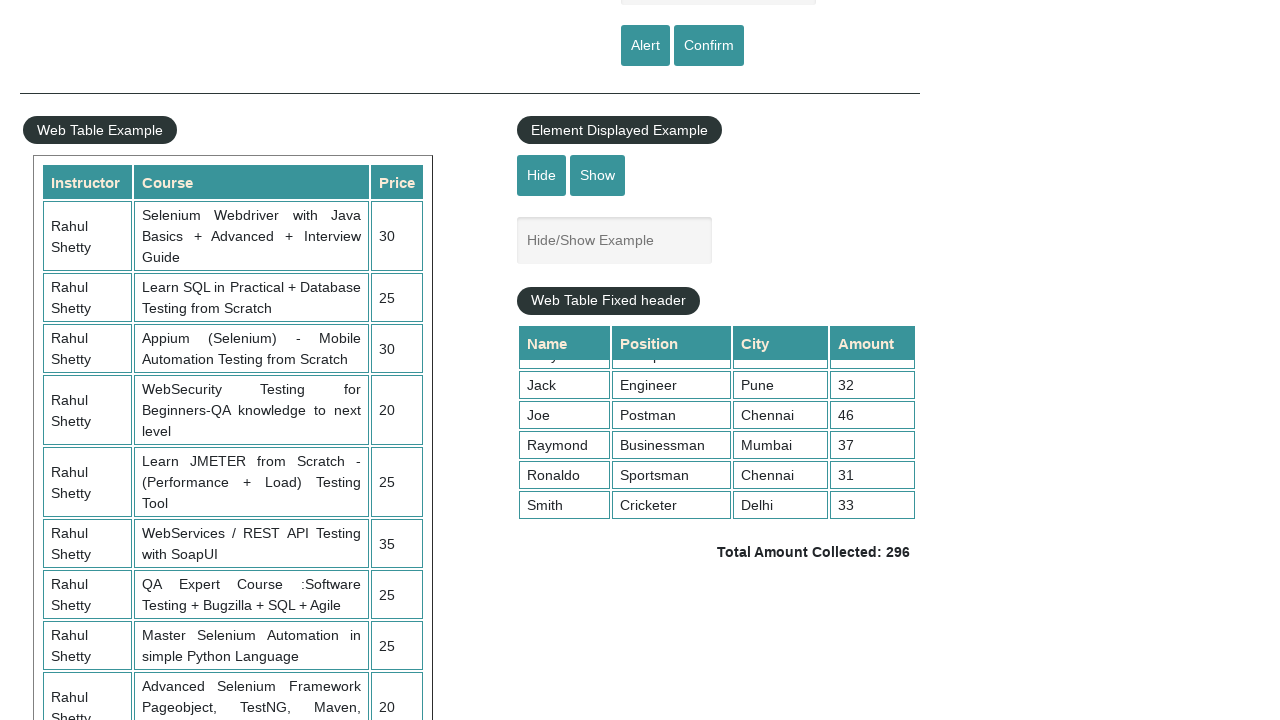

Retrieved 9 amount cells from table column 4
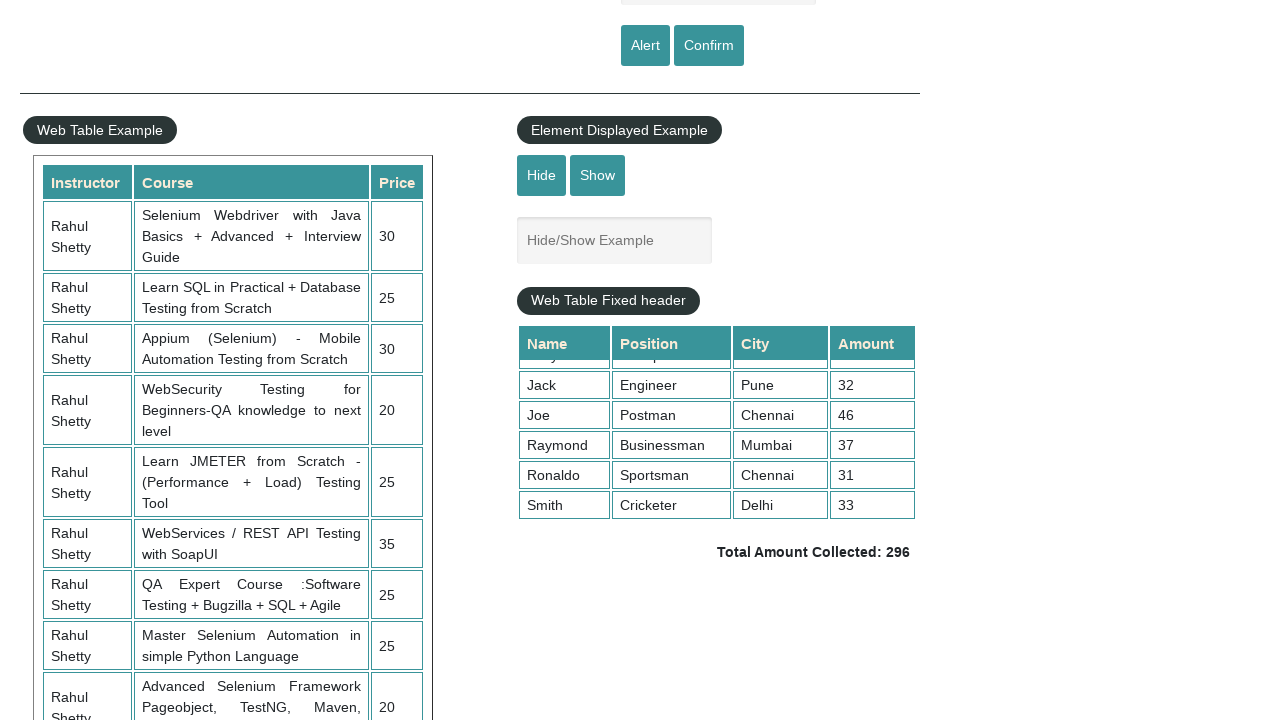

Calculated sum of all table amounts: 296
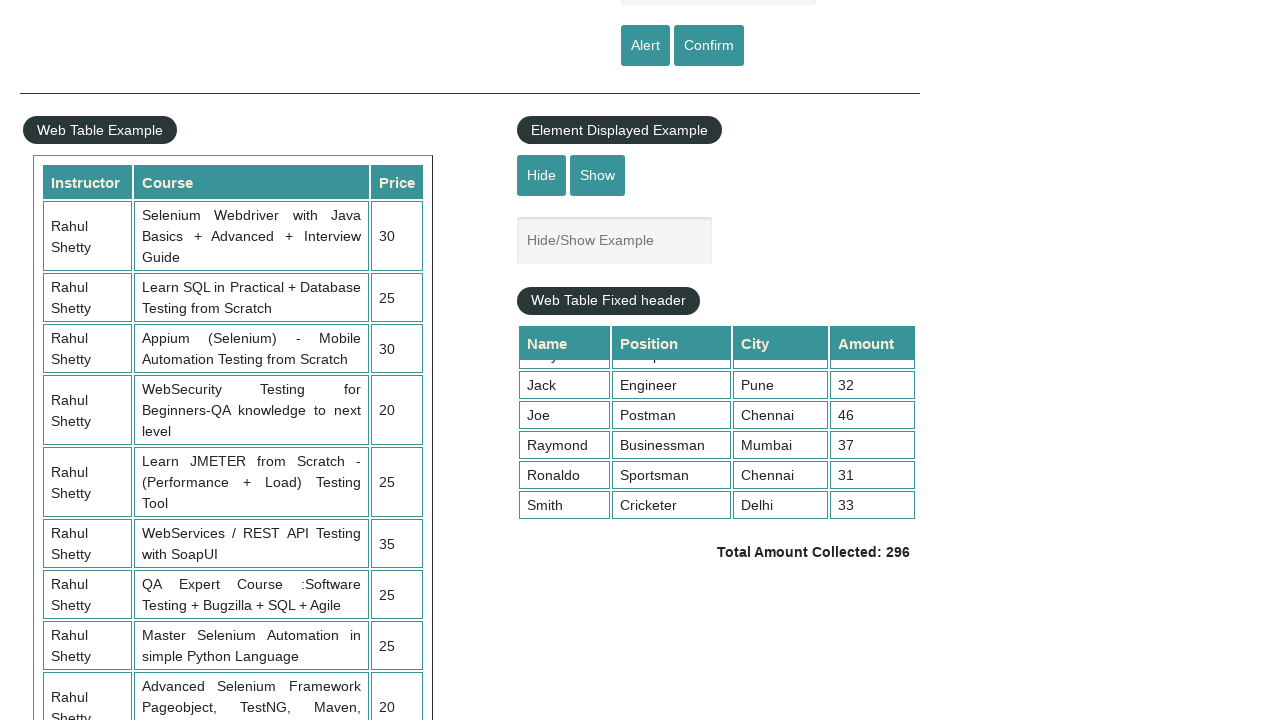

Retrieved displayed total amount: 296
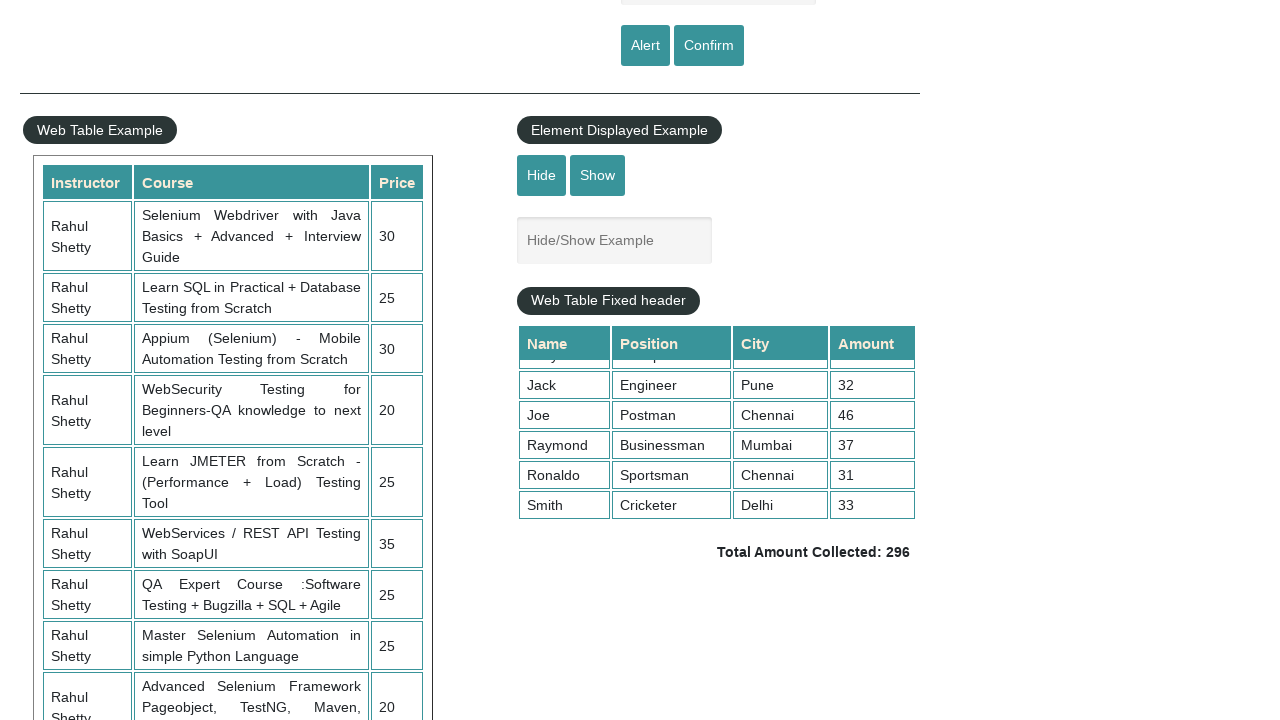

Verified calculated sum (296) matches displayed total (296)
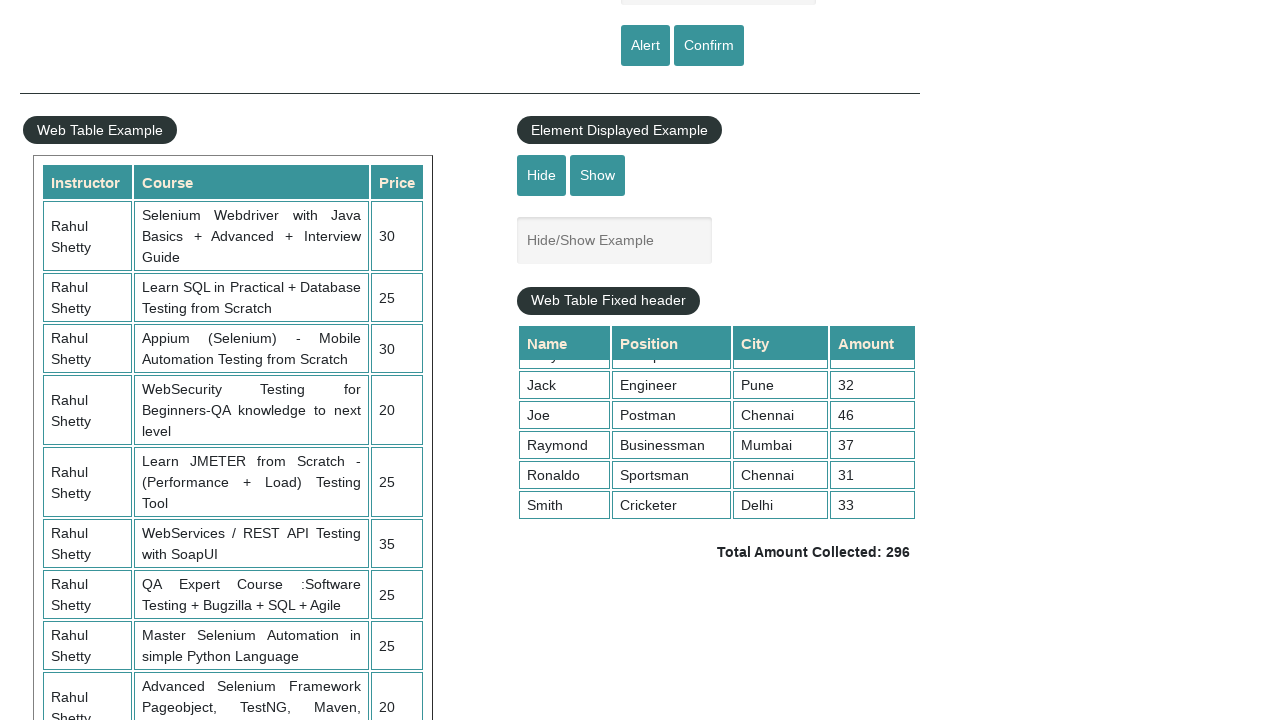

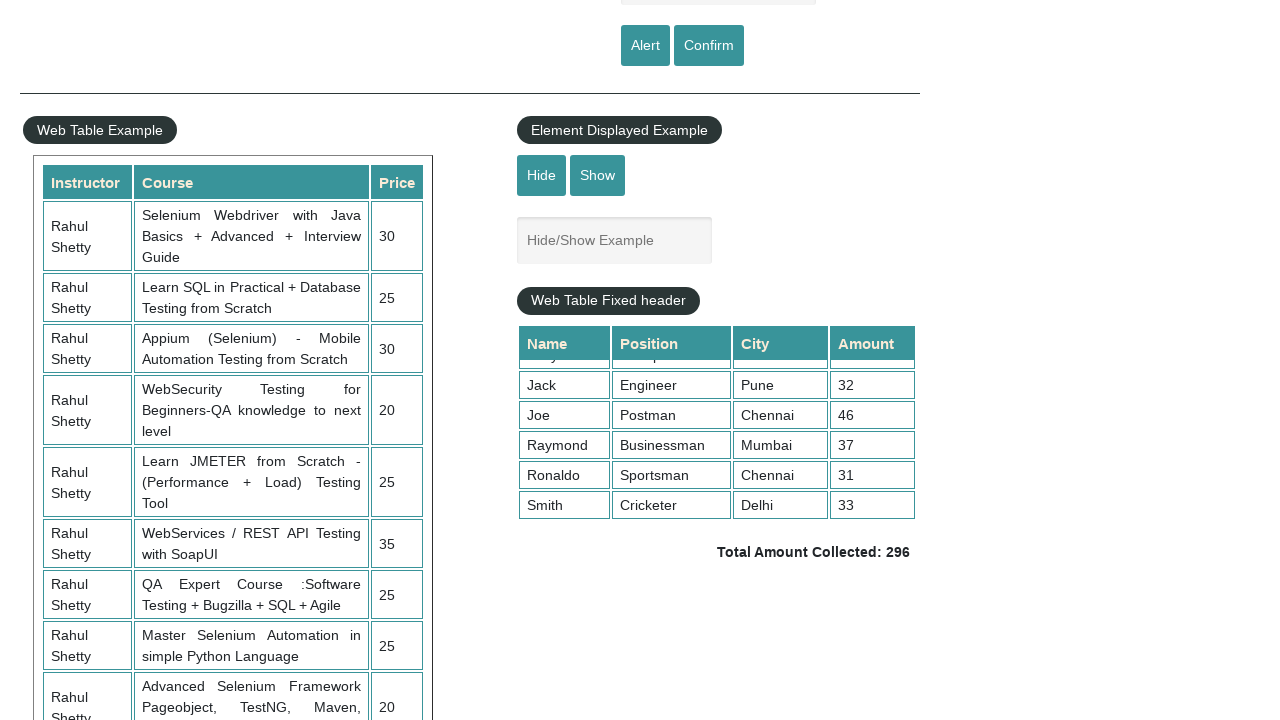